Tests browser window handling functionality by clicking buttons that open new tabs/windows, switching between them, verifying content, and closing the new windows before returning to the parent window

Starting URL: https://demoqa.com/browser-windows

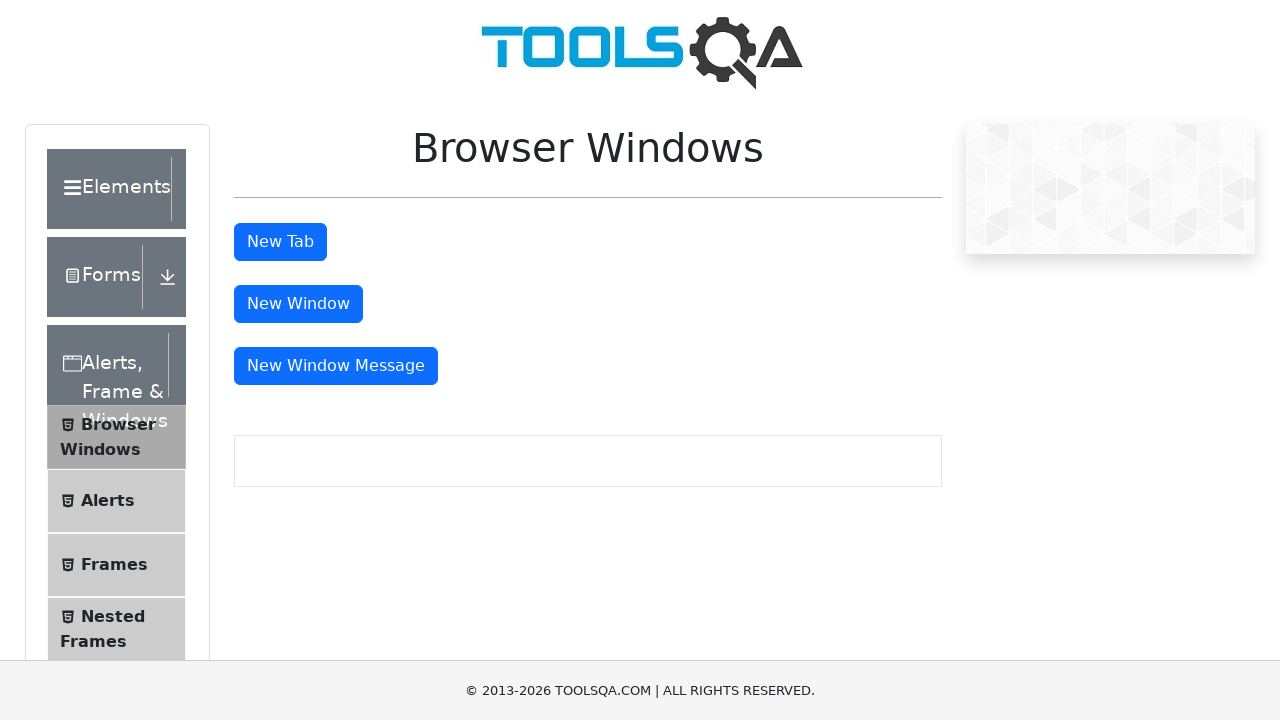

Clicked 'New Tab' button to open a new tab at (280, 242) on #tabButton
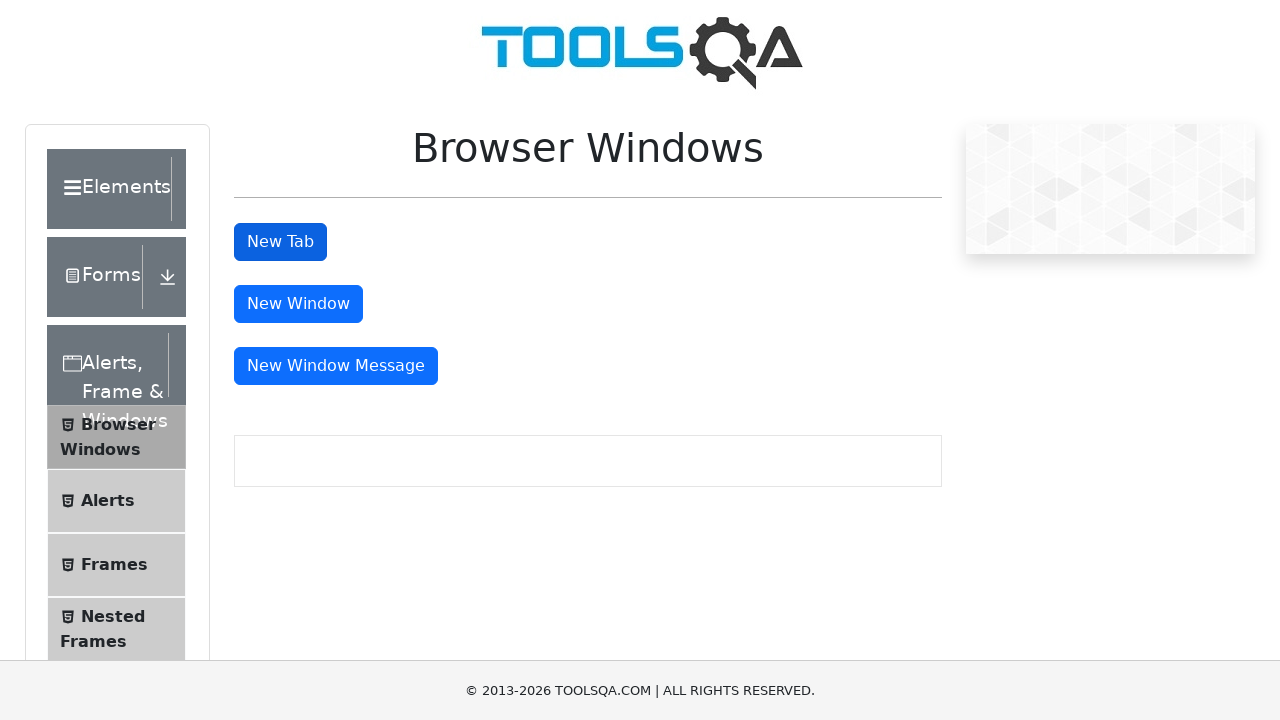

Waited 1500ms for new tab to open
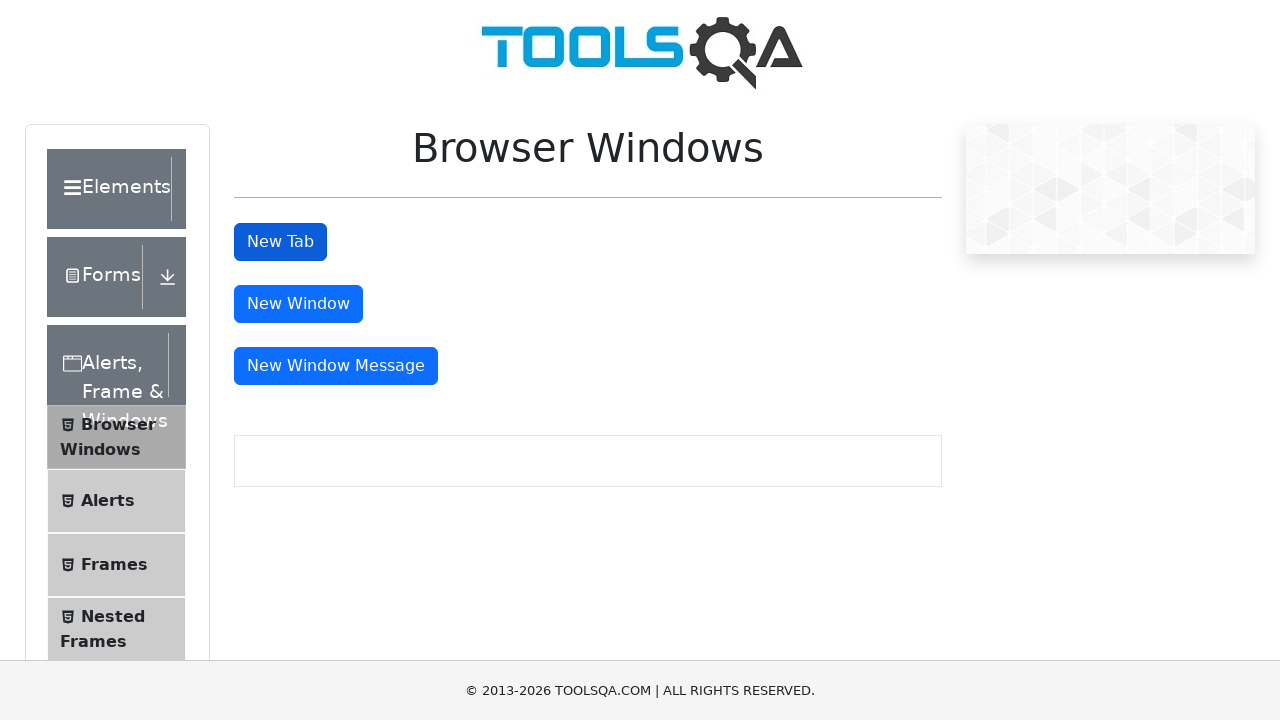

Retrieved all pages from context
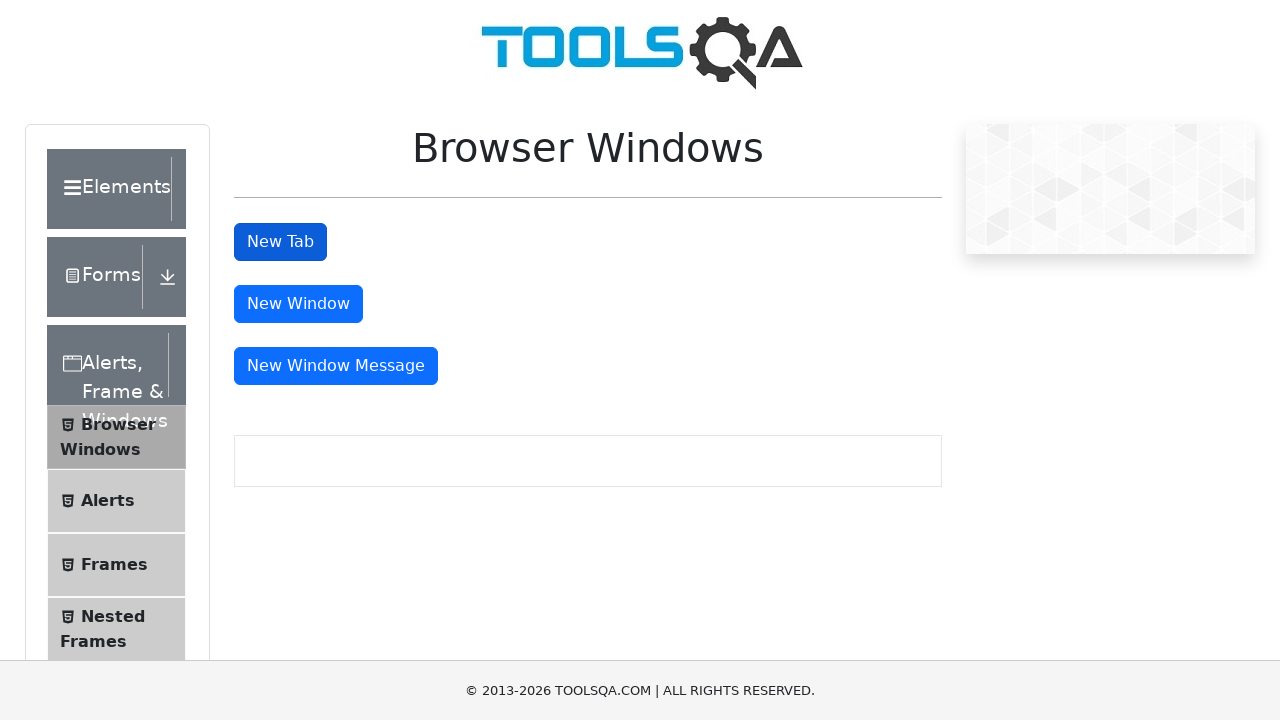

Identified the newly opened tab
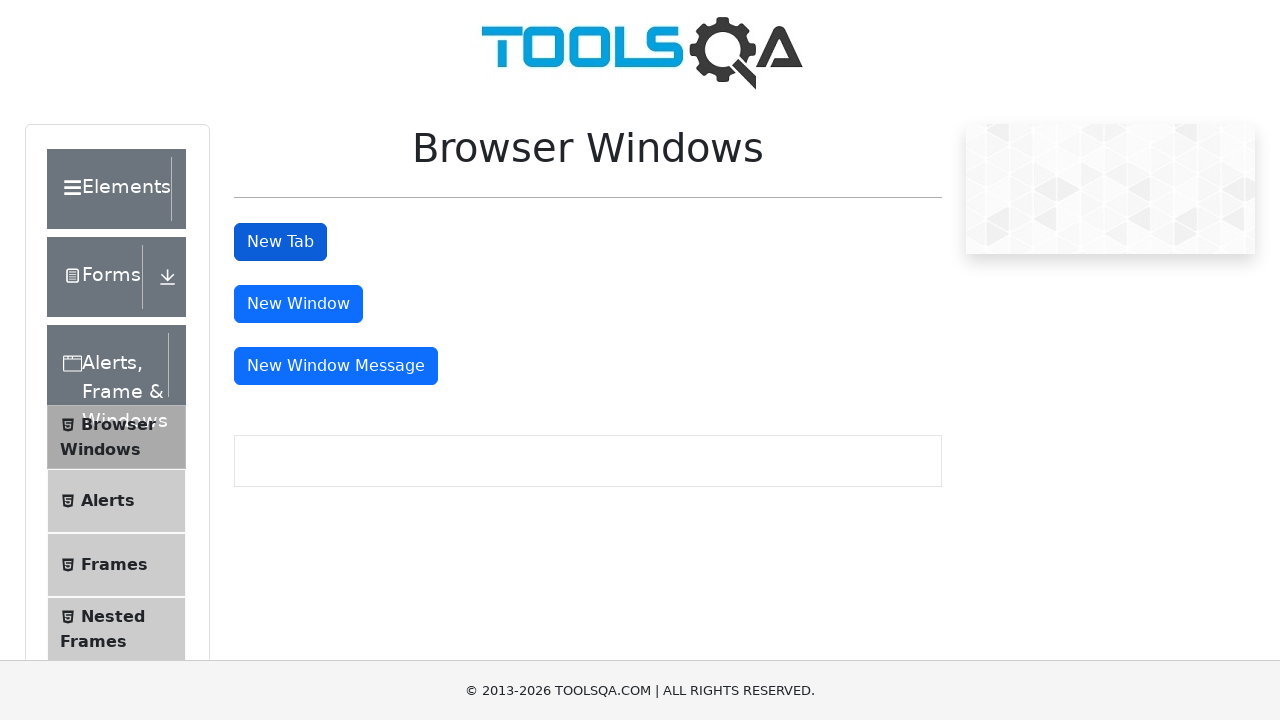

New tab content loaded - verified sample heading exists
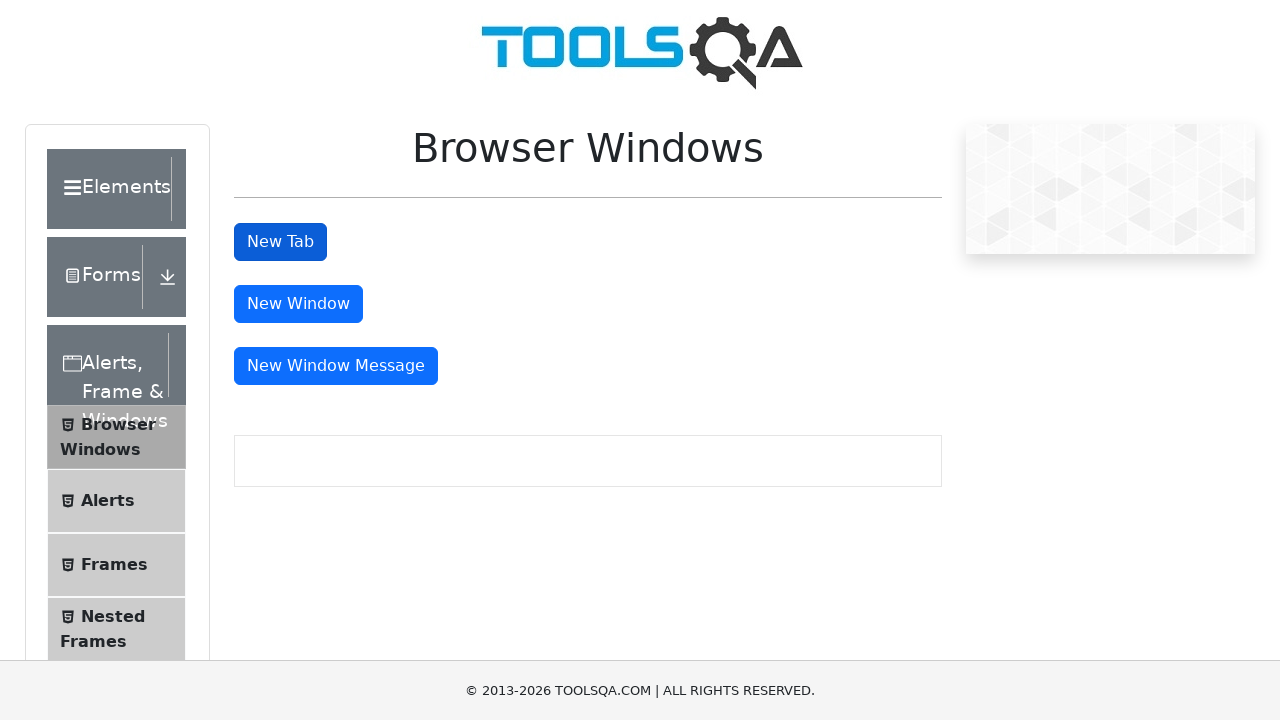

Closed the new tab
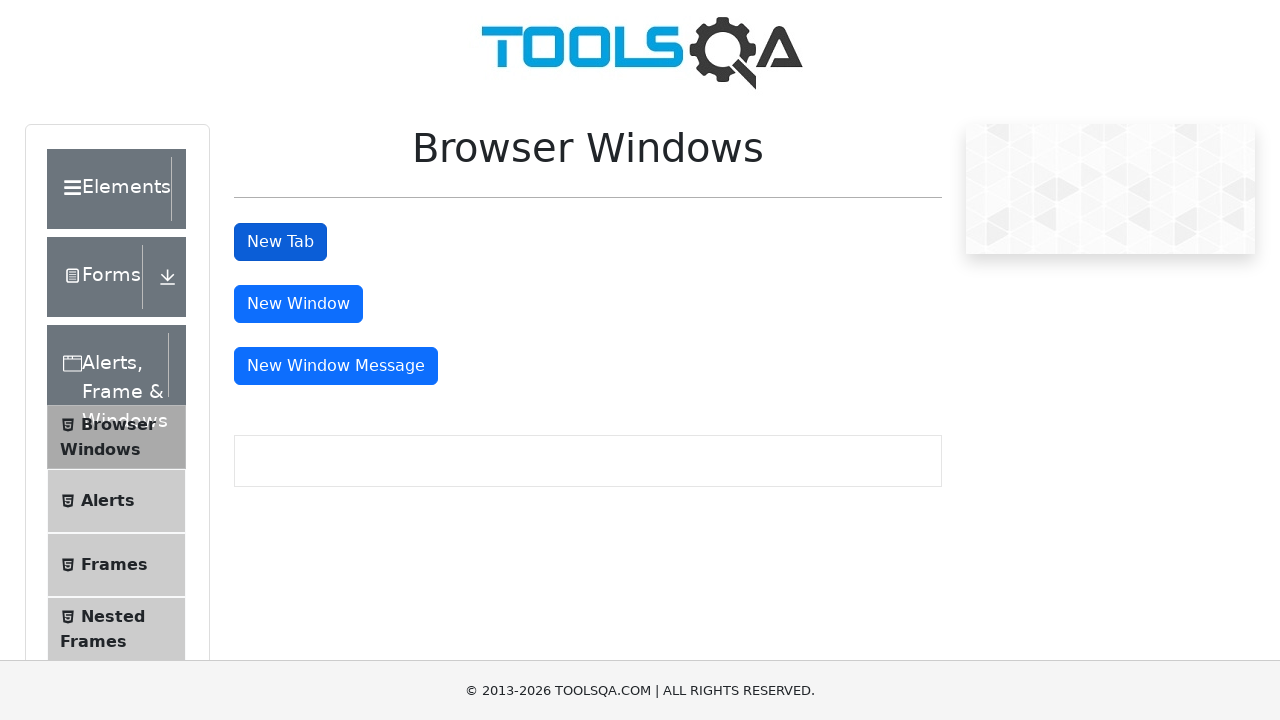

Clicked 'New Window' button to open a new window at (298, 304) on #windowButton
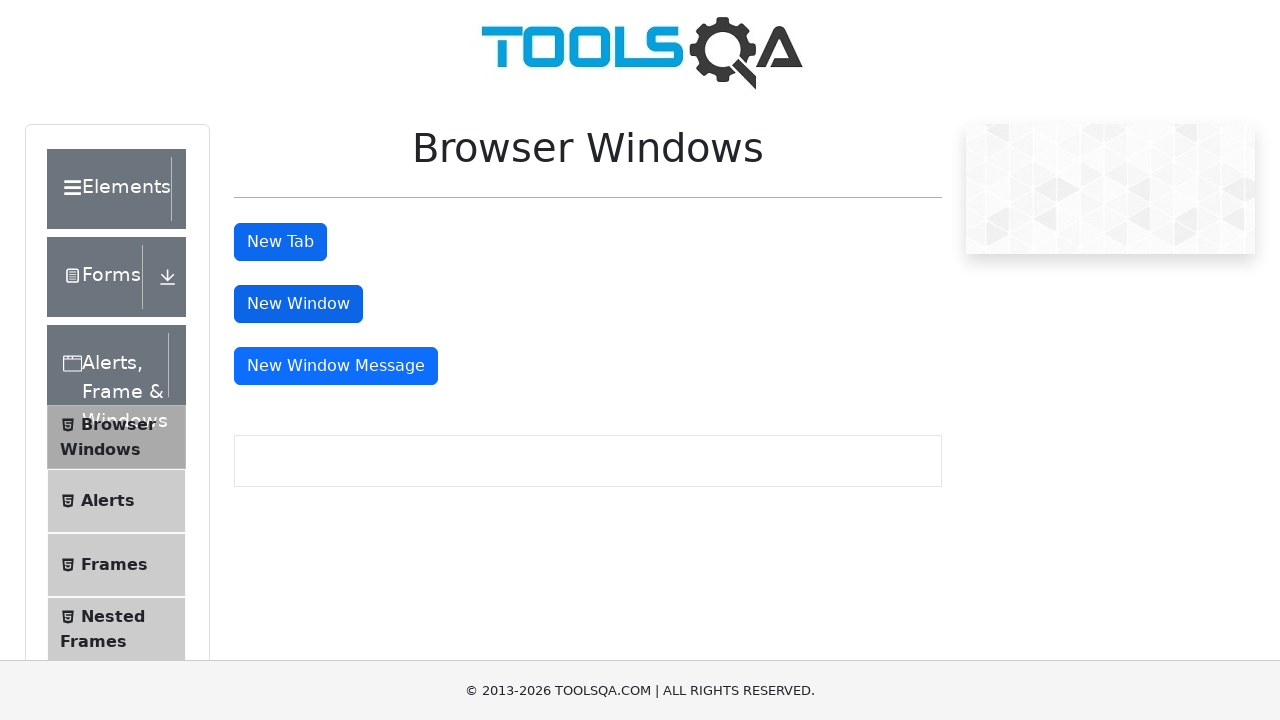

Waited 2500ms for new window to open
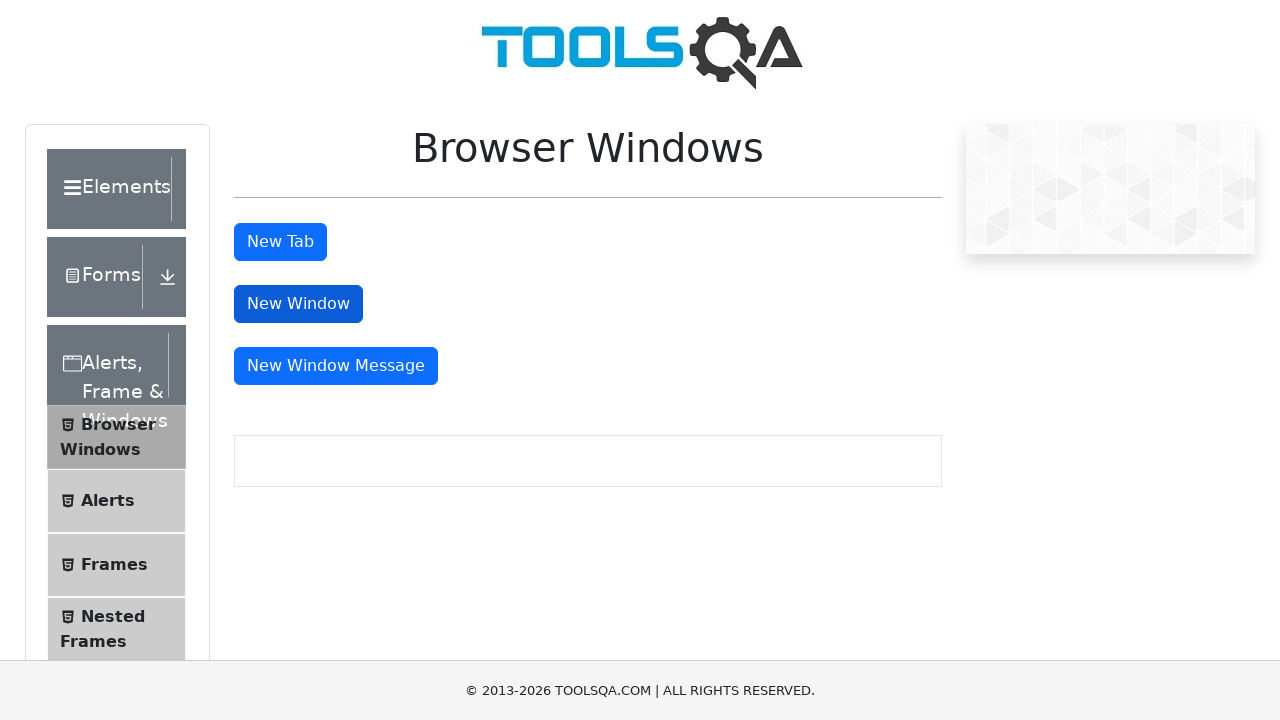

Retrieved all pages from context
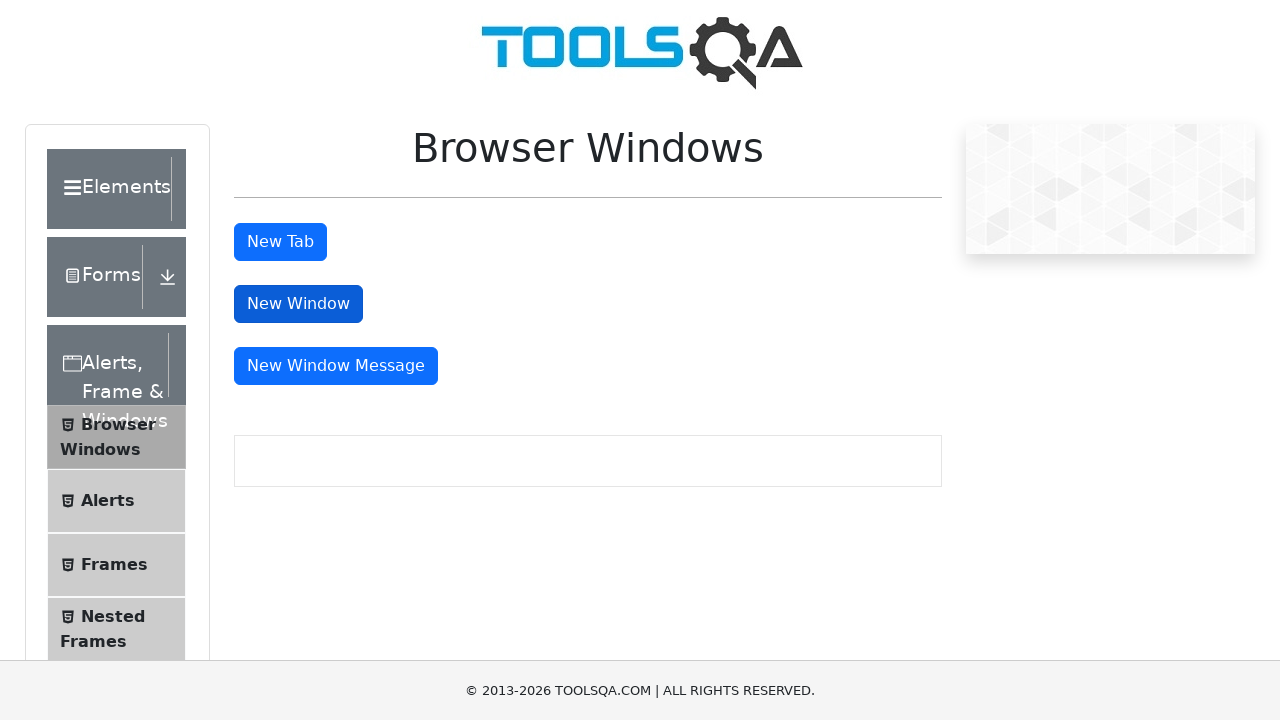

Identified the newly opened window
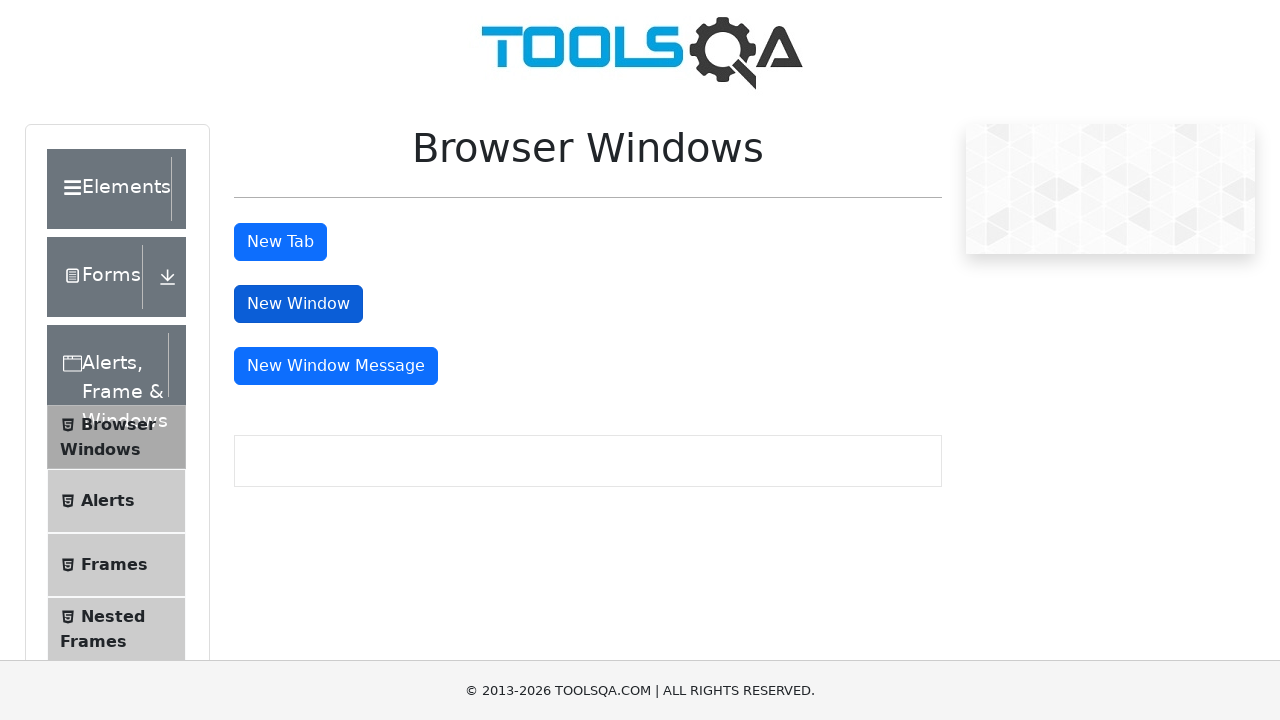

New window content loaded - verified sample heading exists
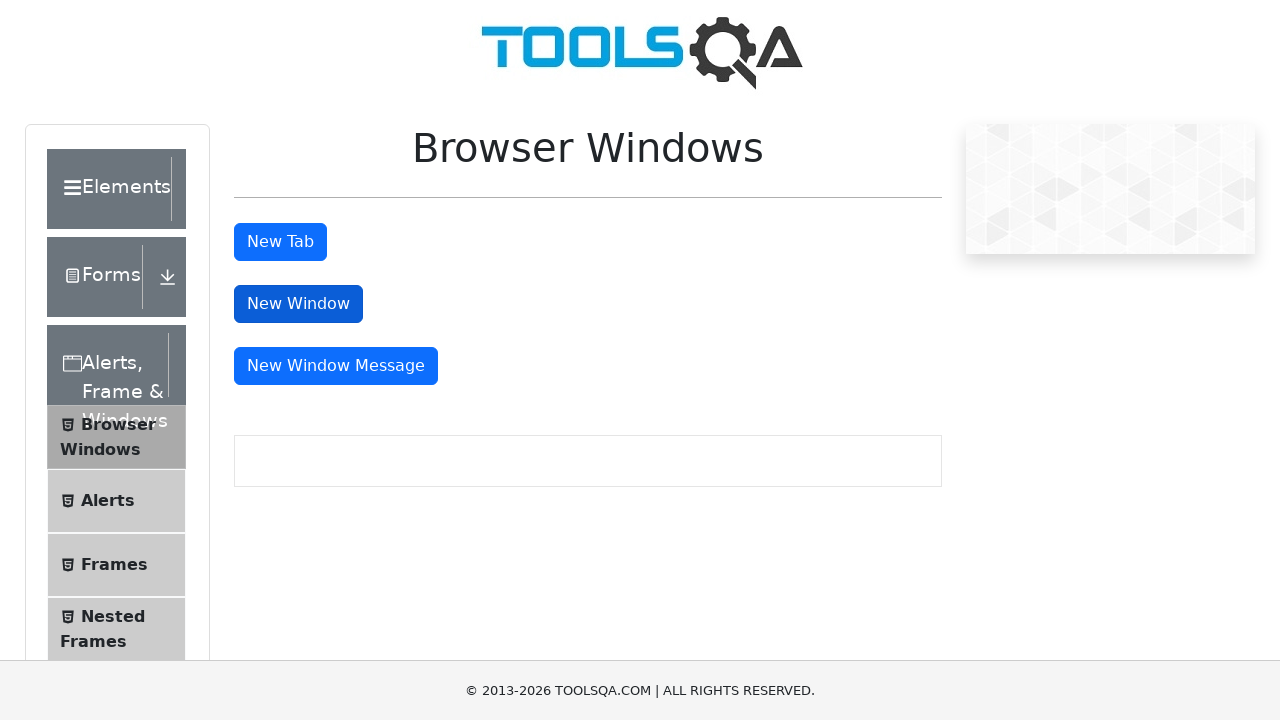

Closed the new window
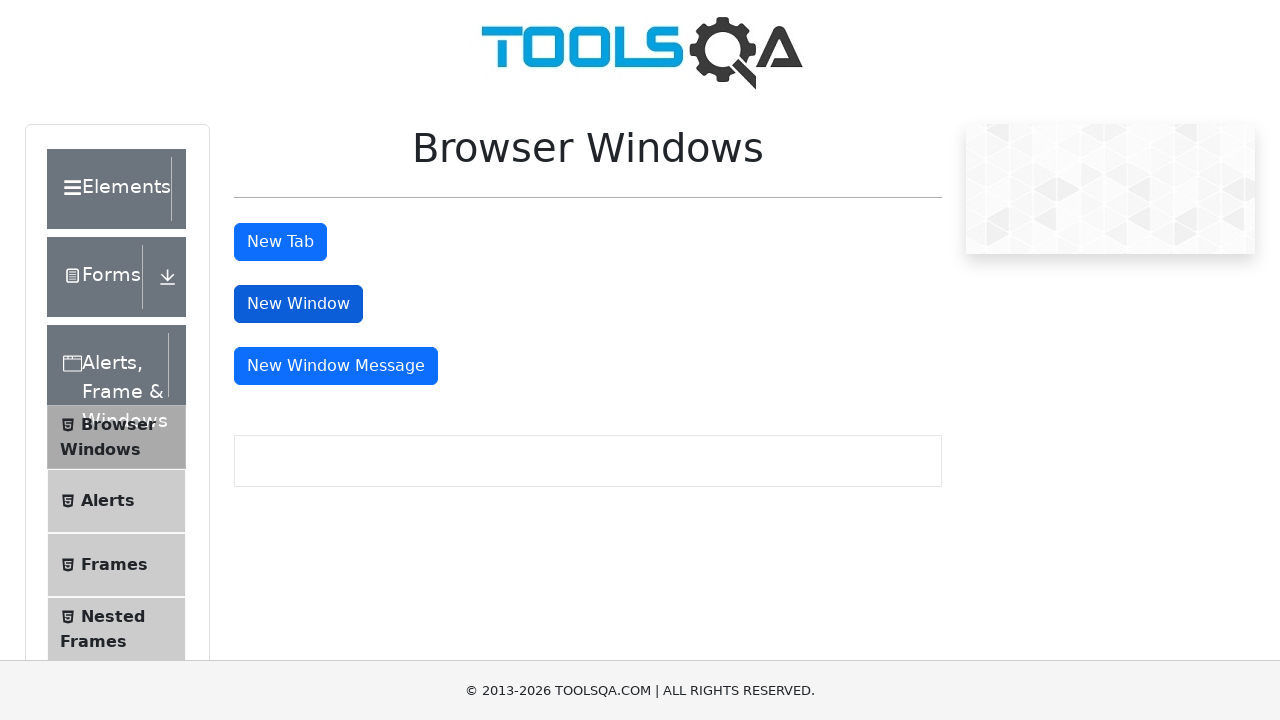

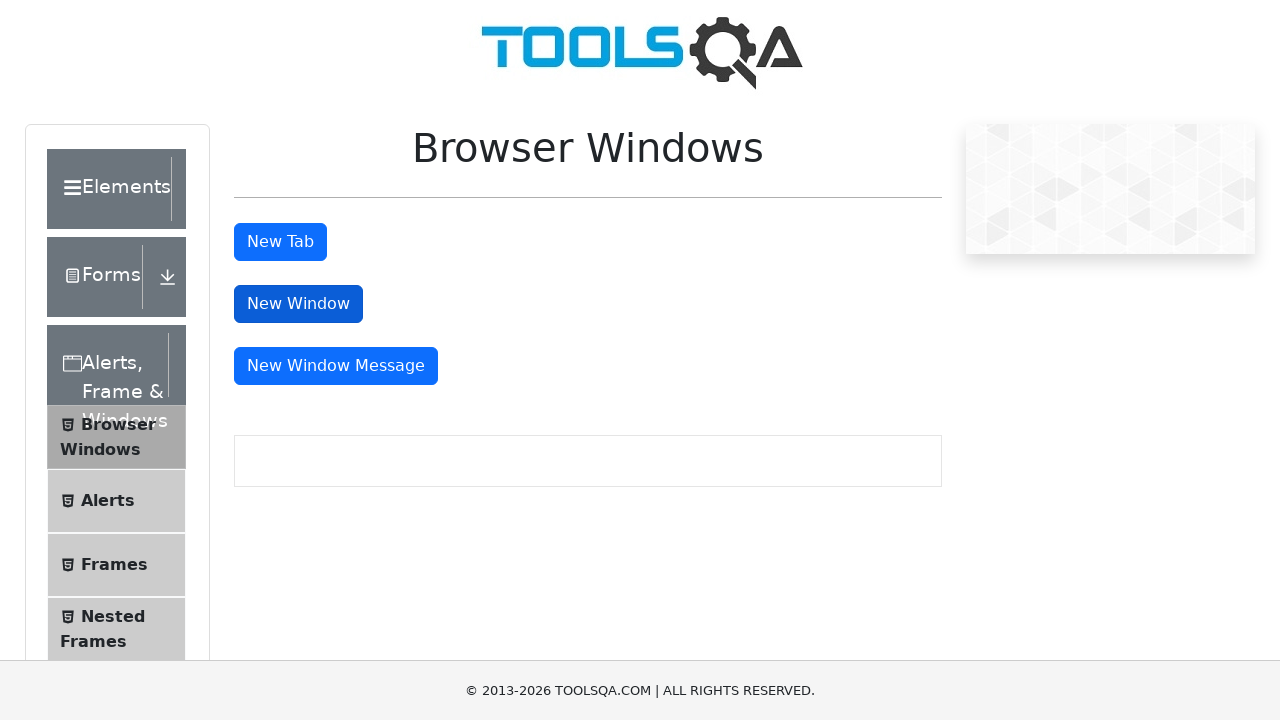